Tests clearing the complete state of all items by checking and unchecking toggle-all

Starting URL: https://demo.playwright.dev/todomvc

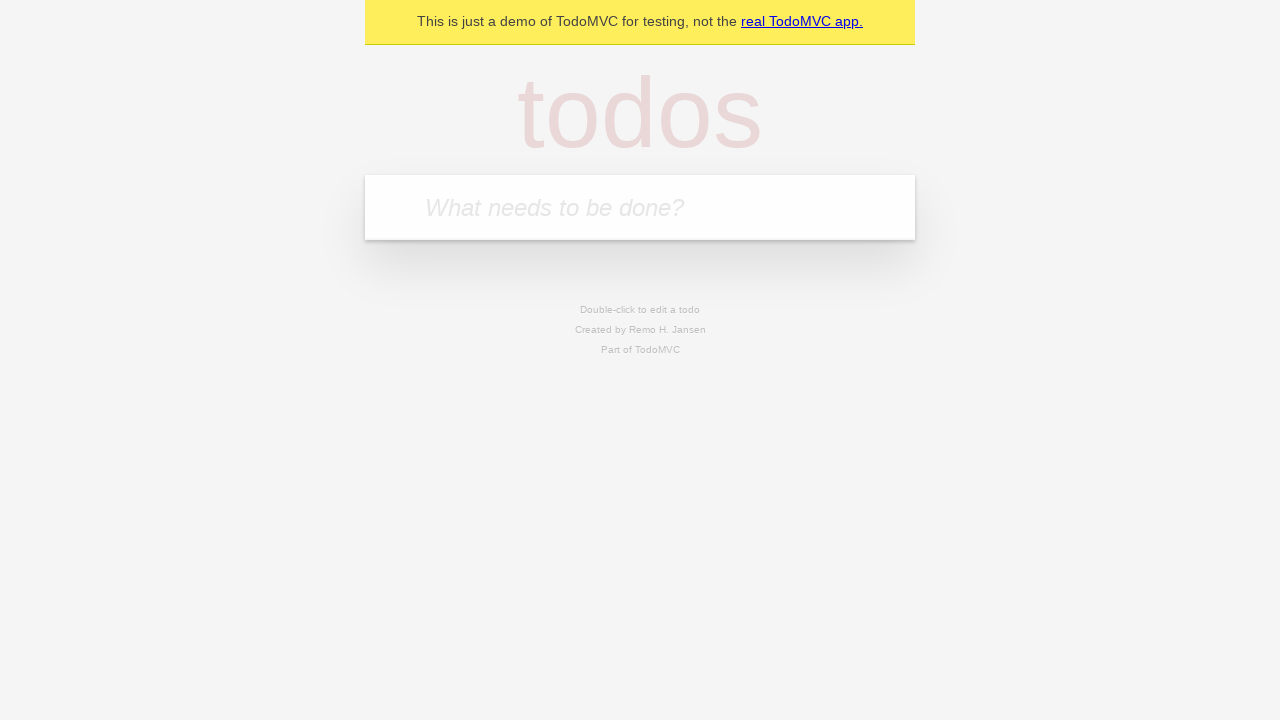

Filled new todo input with 'buy some cheese' on .new-todo
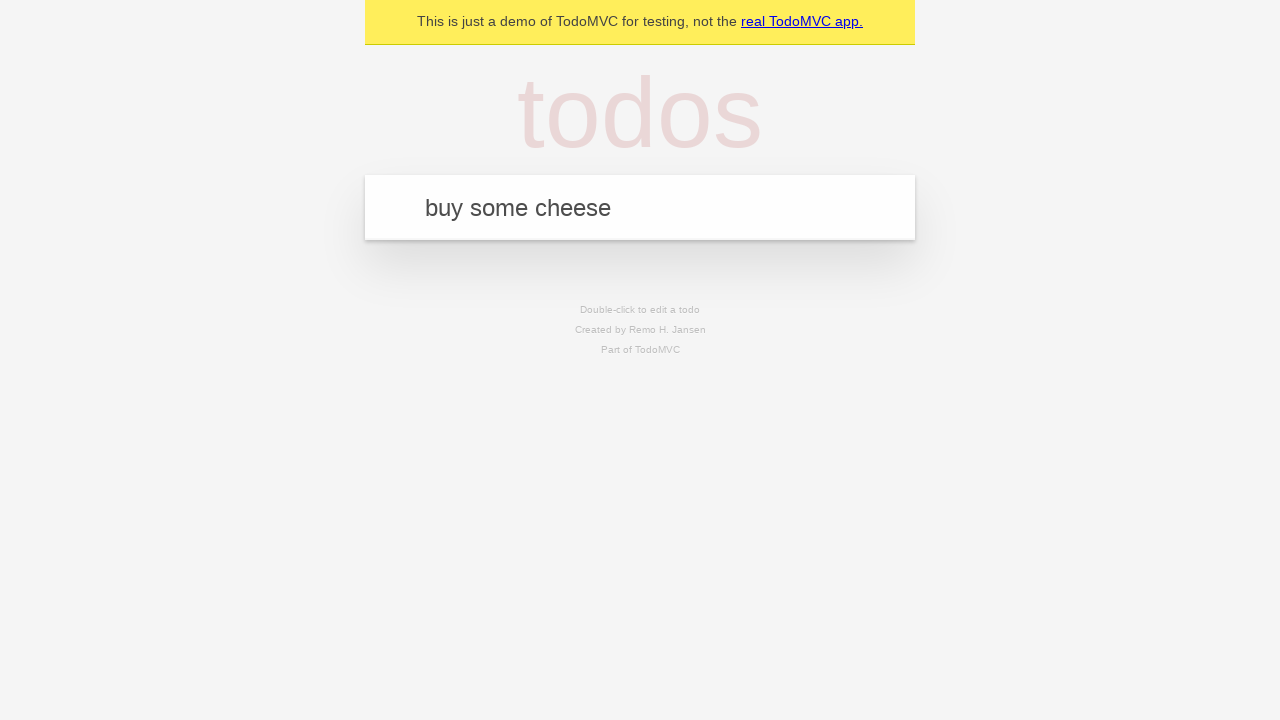

Pressed Enter to create first todo on .new-todo
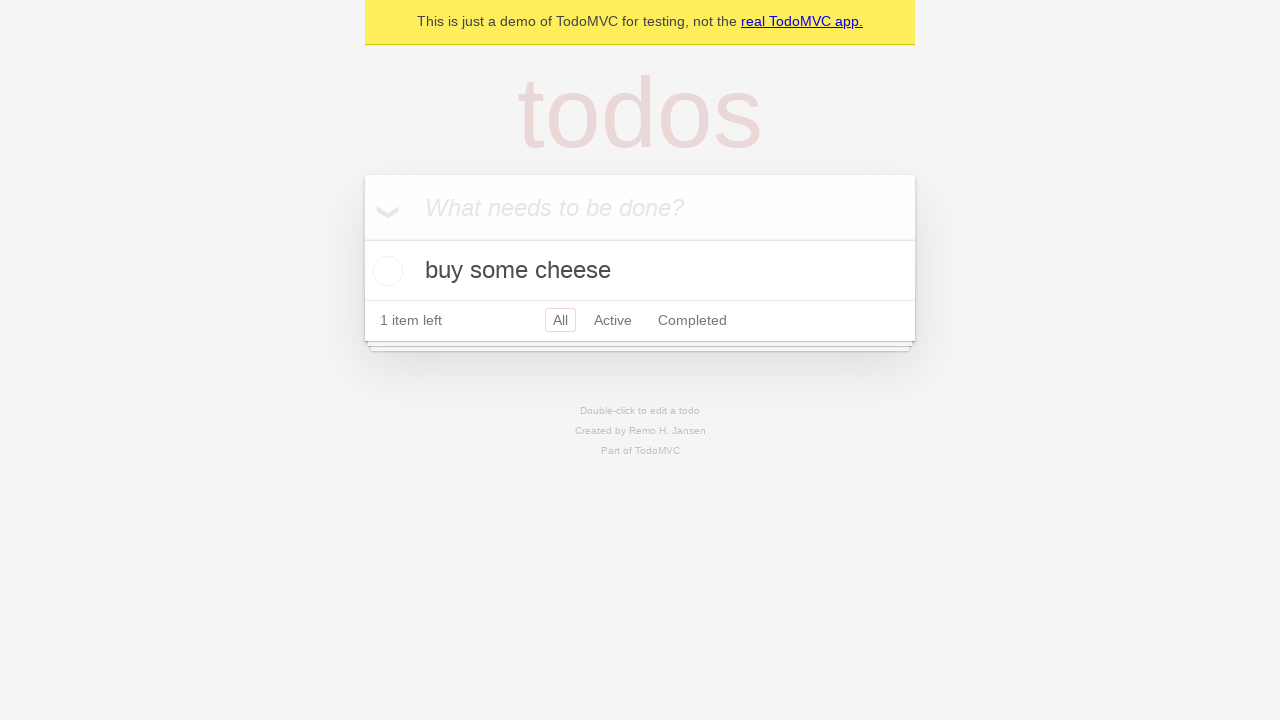

Filled new todo input with 'feed the cat' on .new-todo
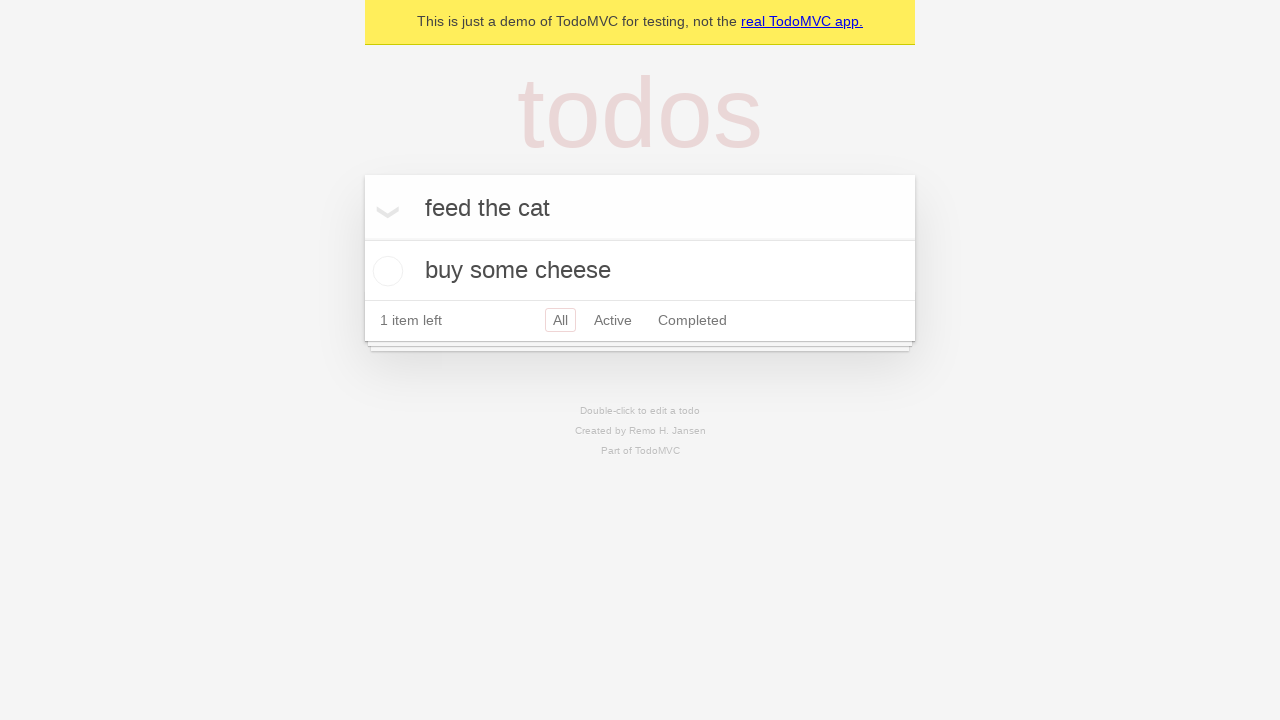

Pressed Enter to create second todo on .new-todo
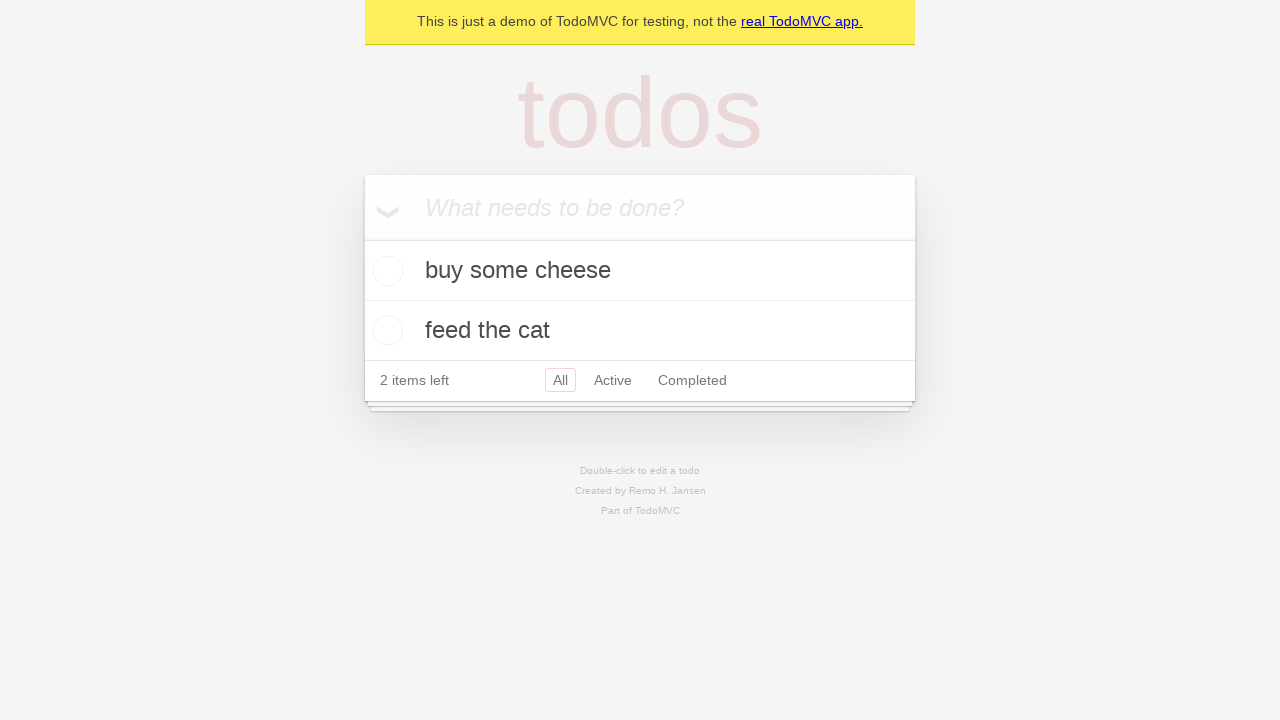

Filled new todo input with 'book a doctors appointment' on .new-todo
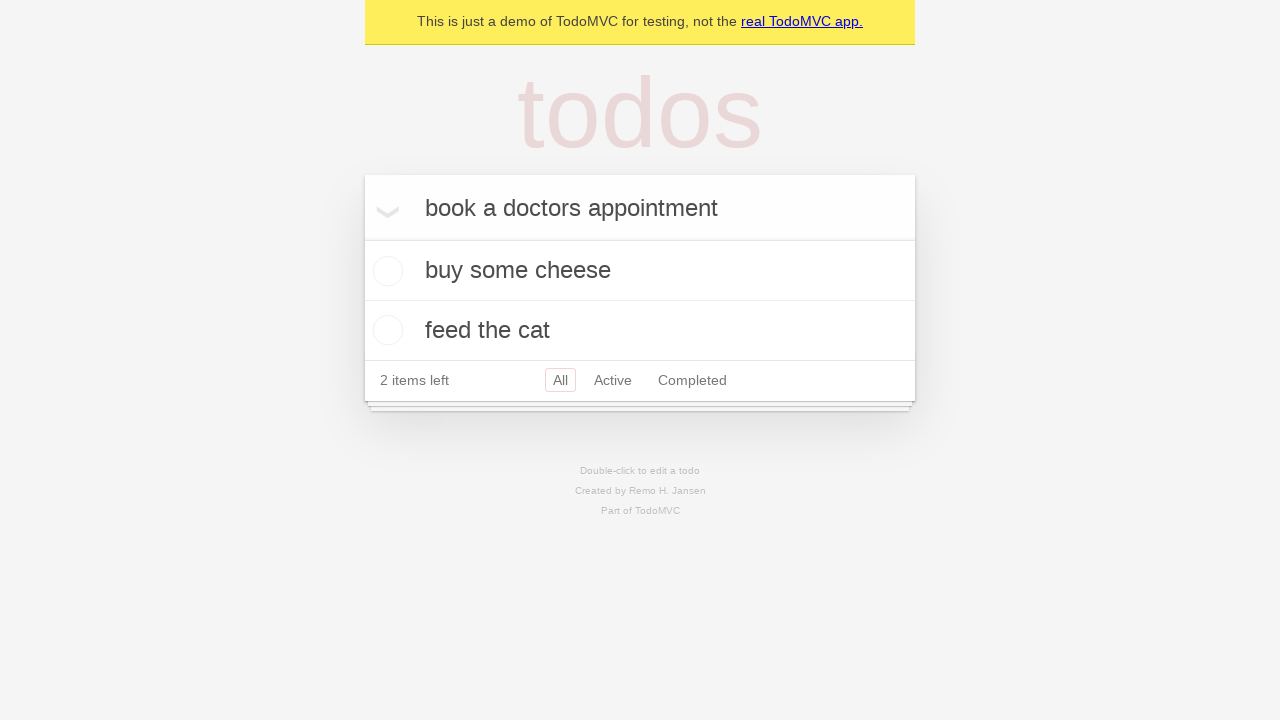

Pressed Enter to create third todo on .new-todo
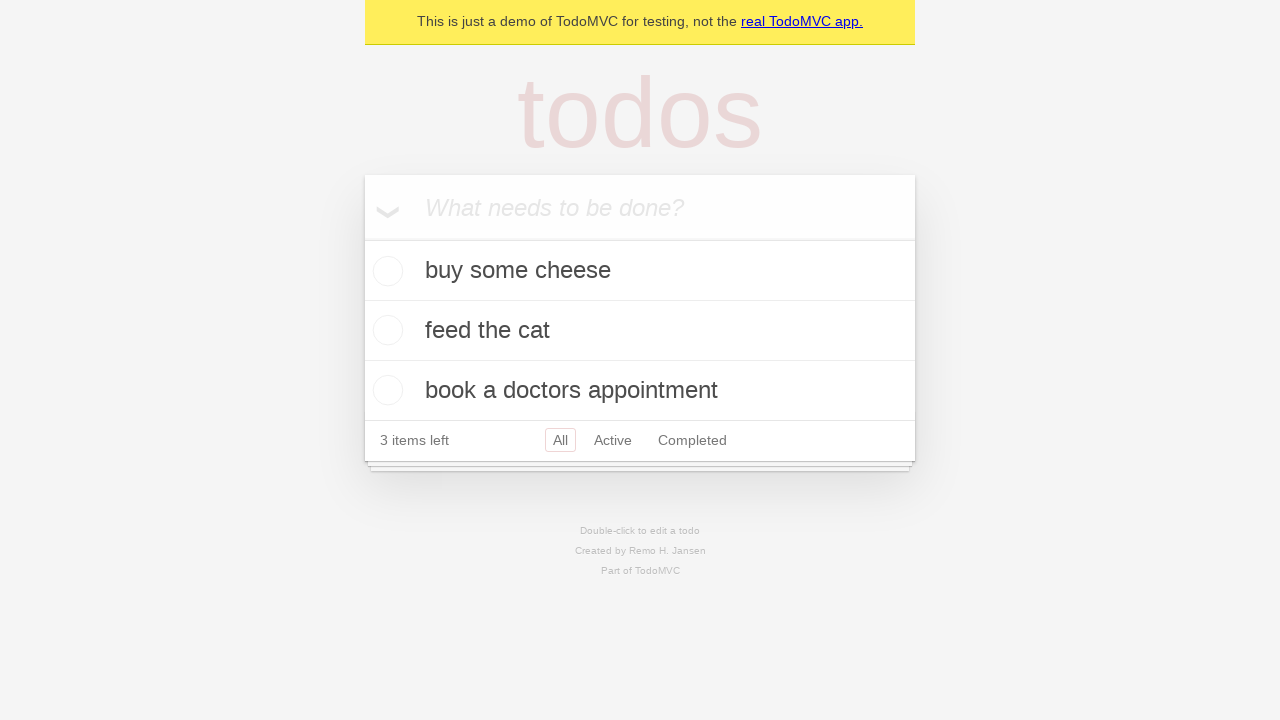

Checked toggle-all checkbox to mark all todos as complete at (362, 238) on .toggle-all
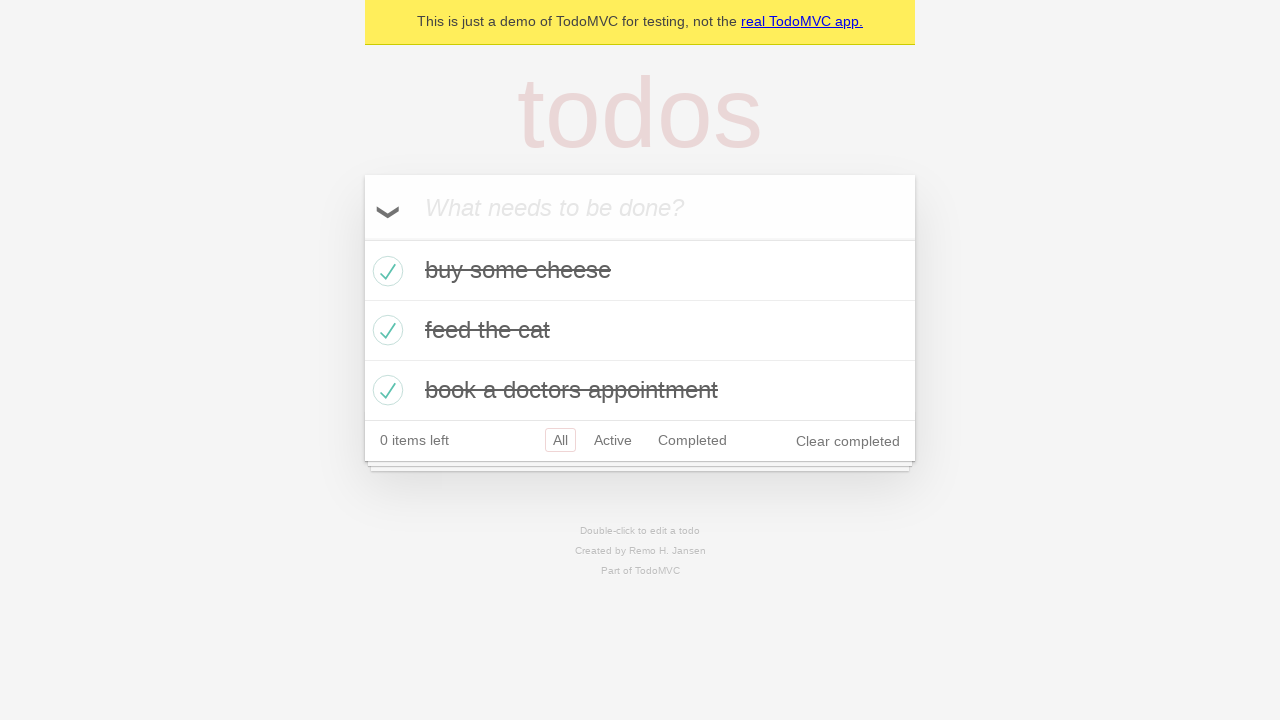

Unchecked toggle-all checkbox to clear complete state of all todos at (362, 238) on .toggle-all
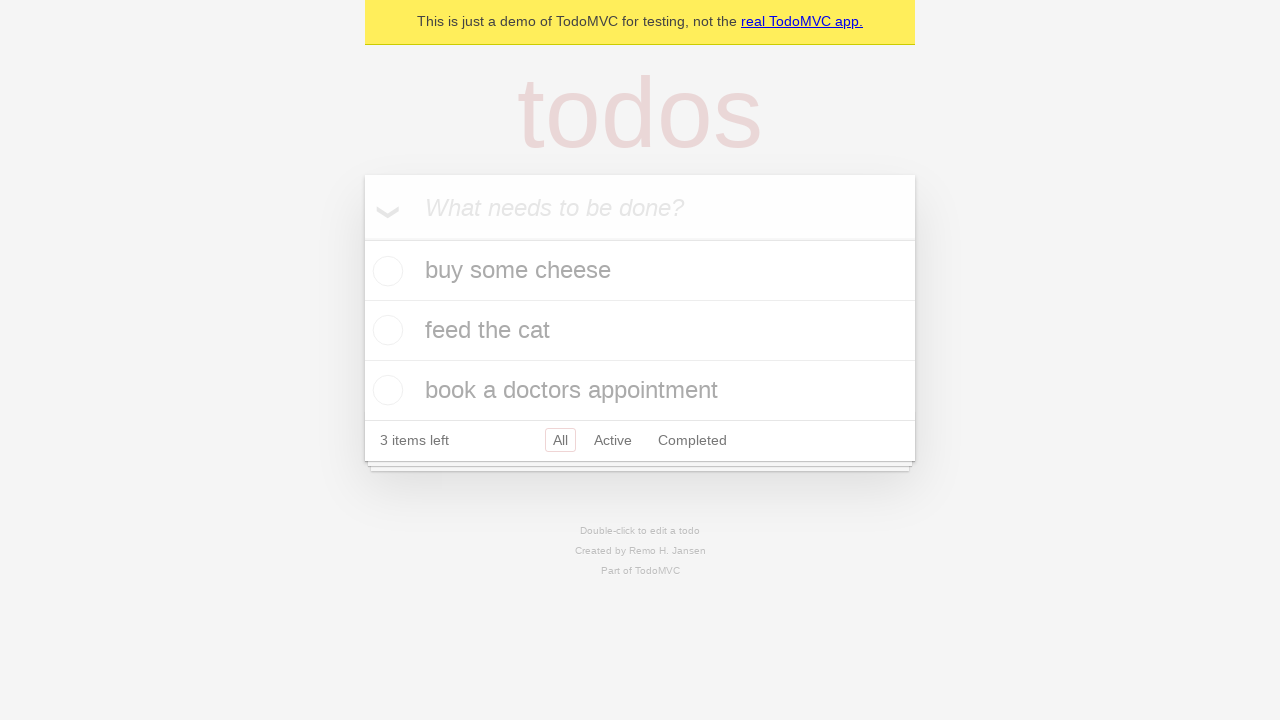

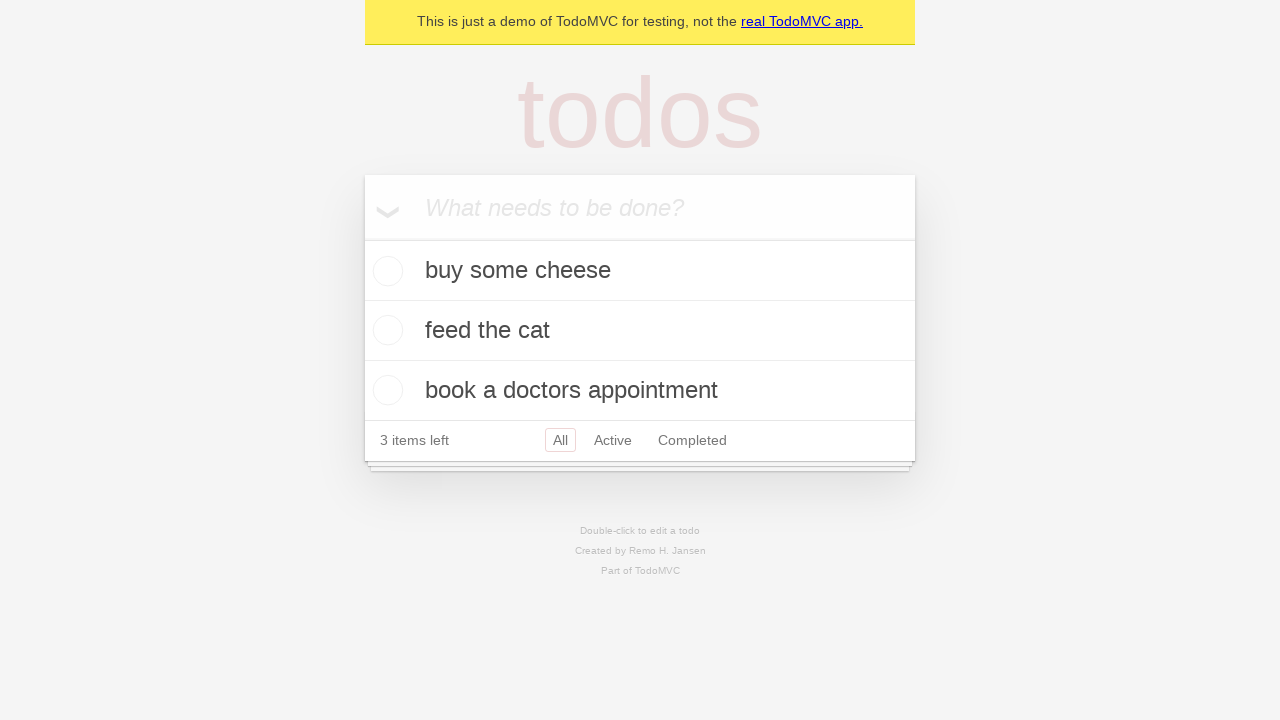